Tests the hotel listing functionality by clicking a button to view the hotel list and verifying that 10 hotels are displayed

Starting URL: http://hotel-v3.progmasters.hu/

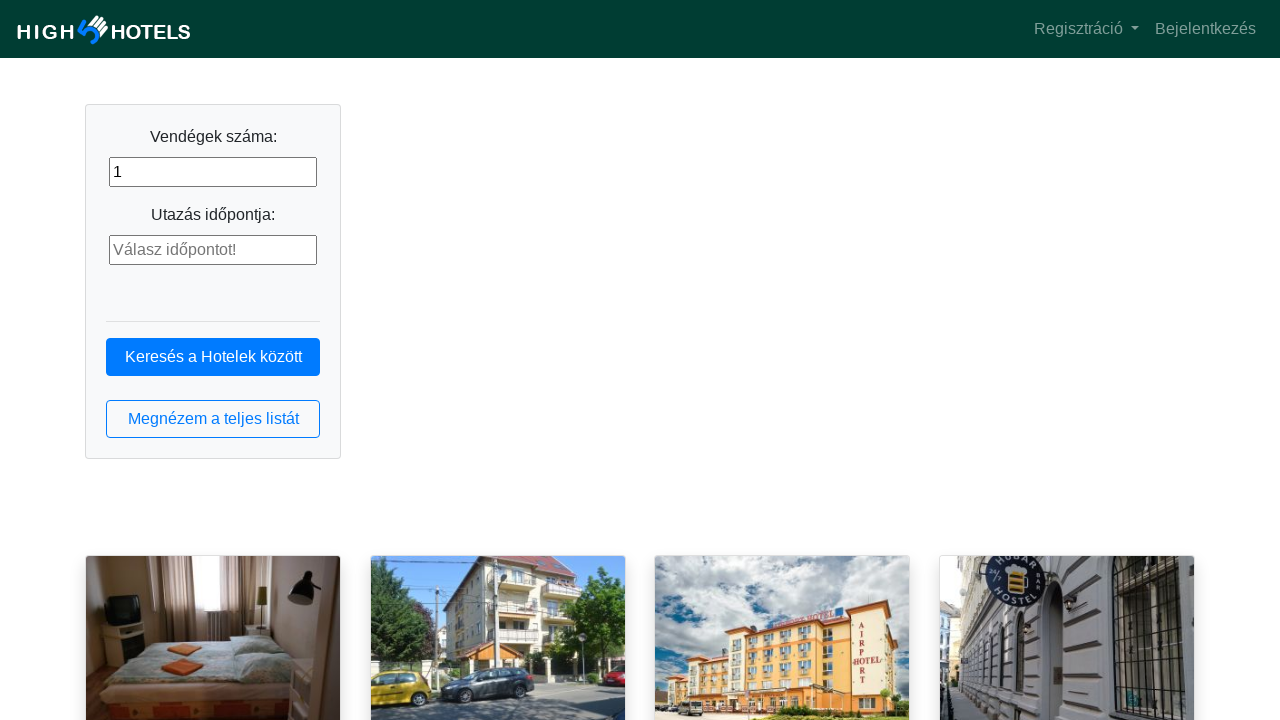

Clicked button to view hotel list at (213, 419) on button.btn.btn-outline-primary.btn-block
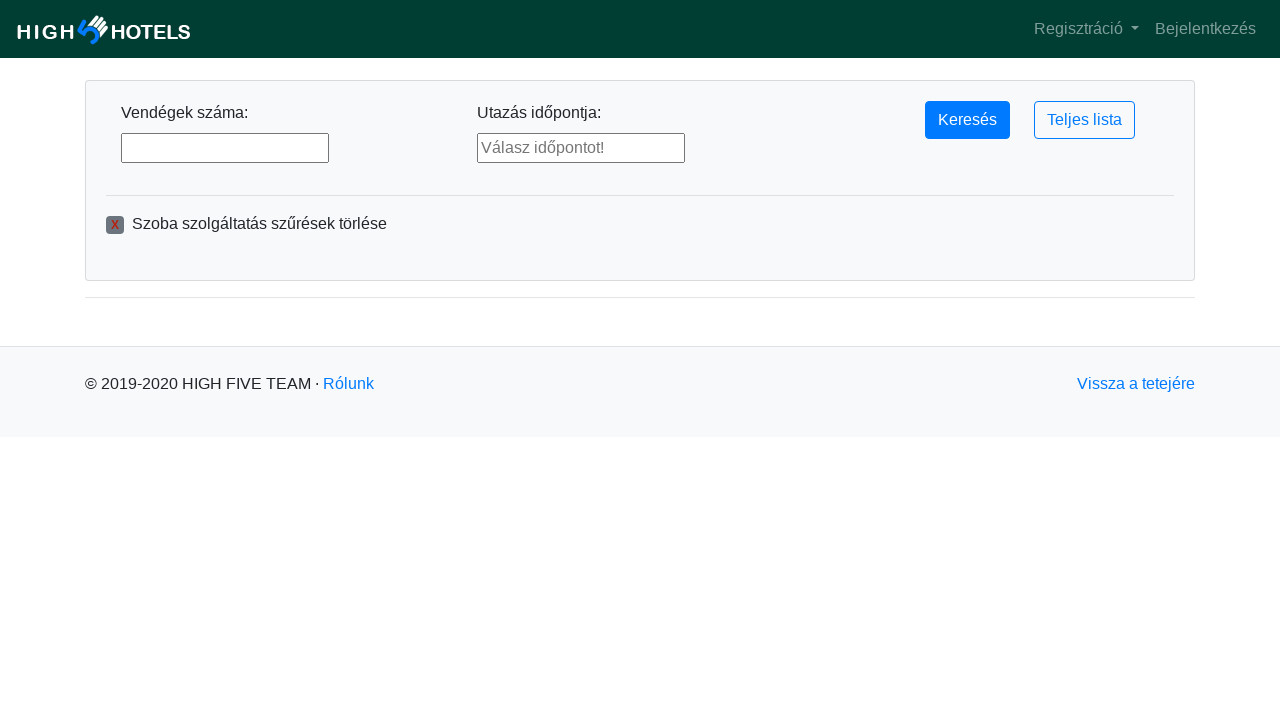

Hotel list loaded - hotel items are visible
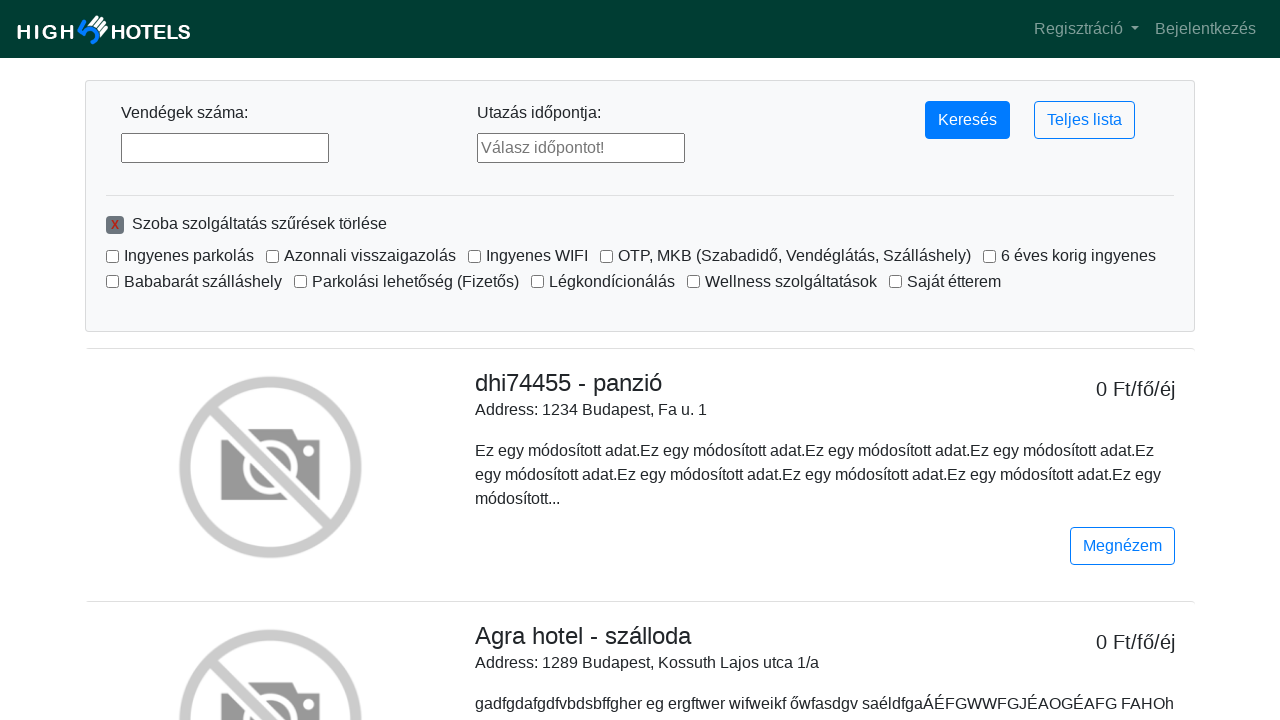

Verified that 10 hotels are displayed in the list
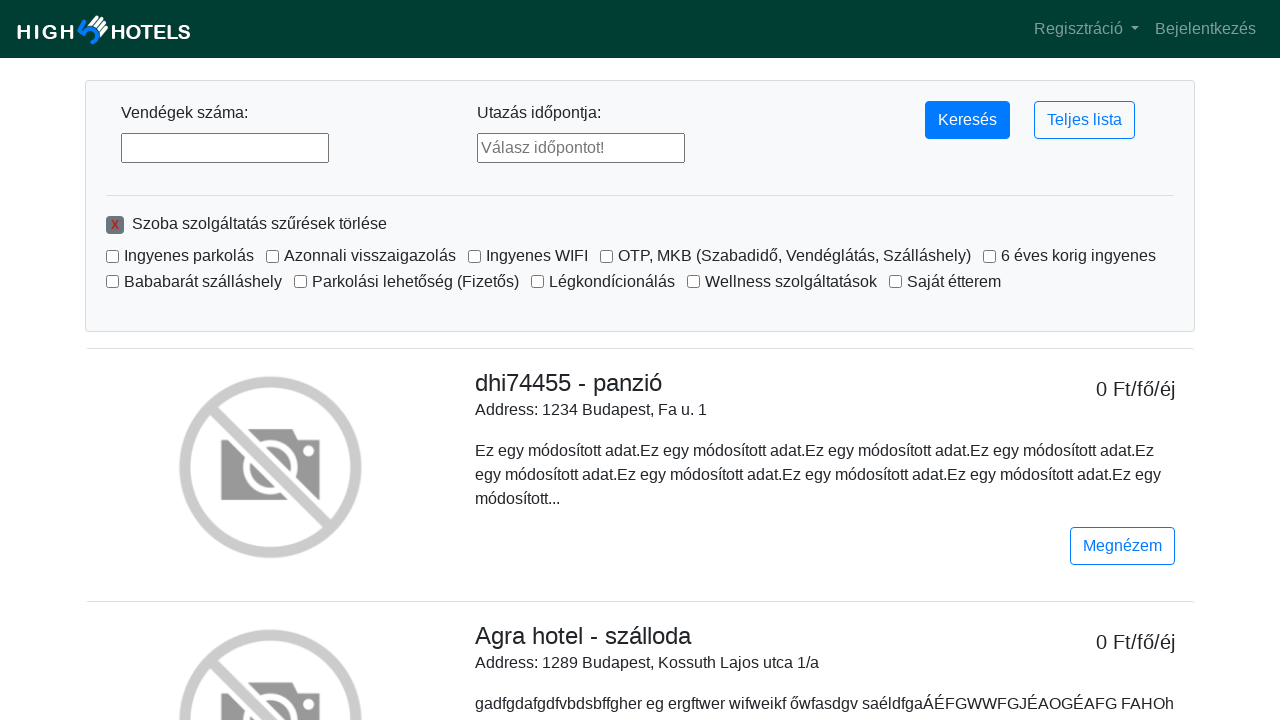

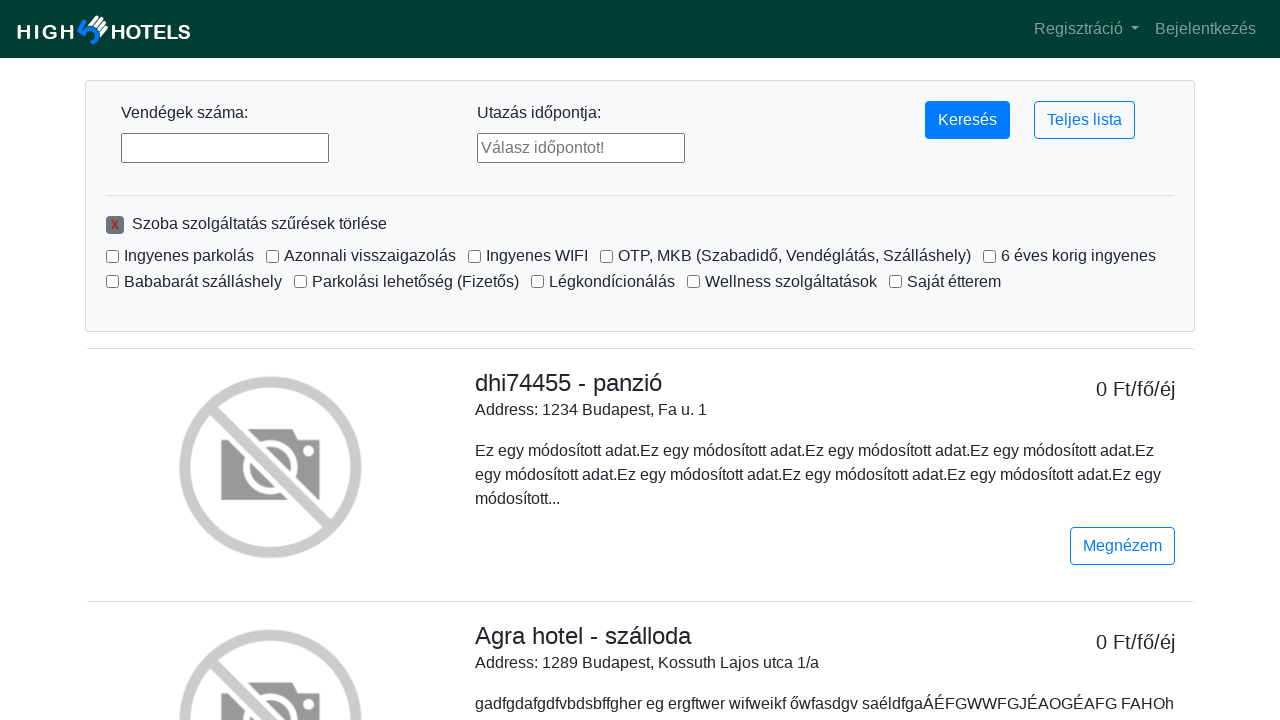